Tests login validation when both username and password fields are empty, verifying error message and error icon behavior

Starting URL: https://www.saucedemo.com/

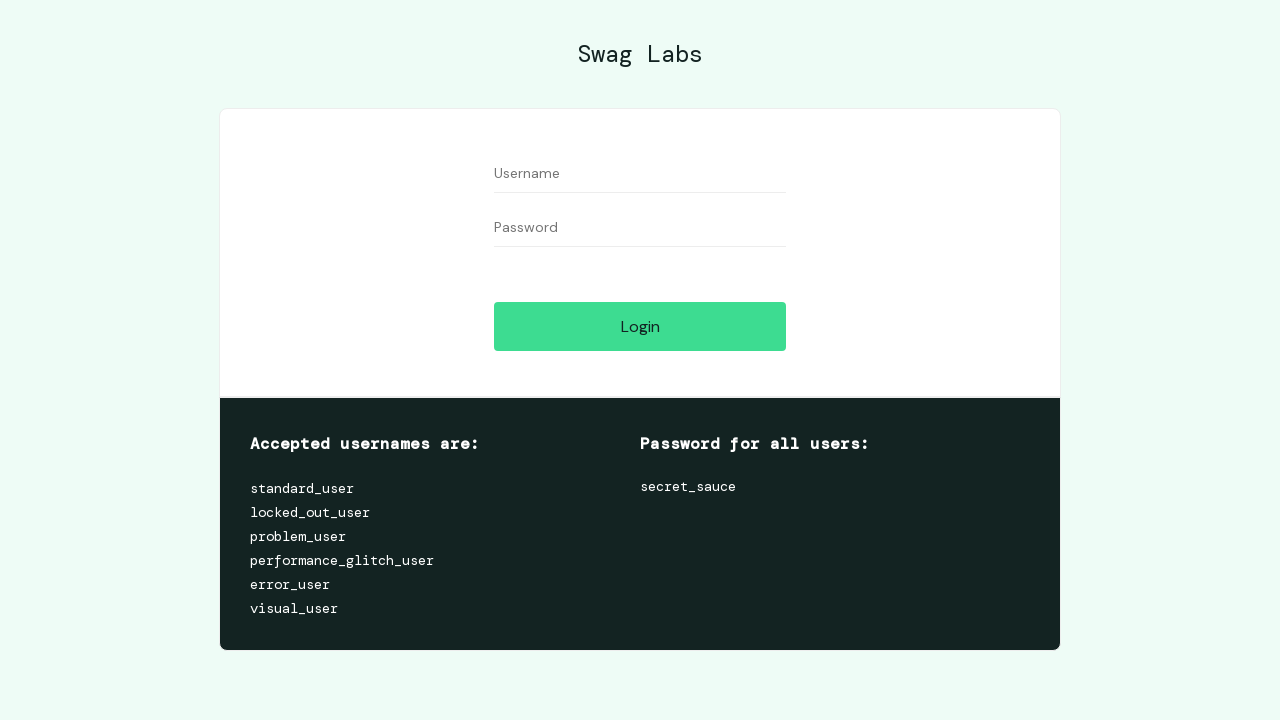

Clicked login button without entering any credentials at (640, 326) on #login-button
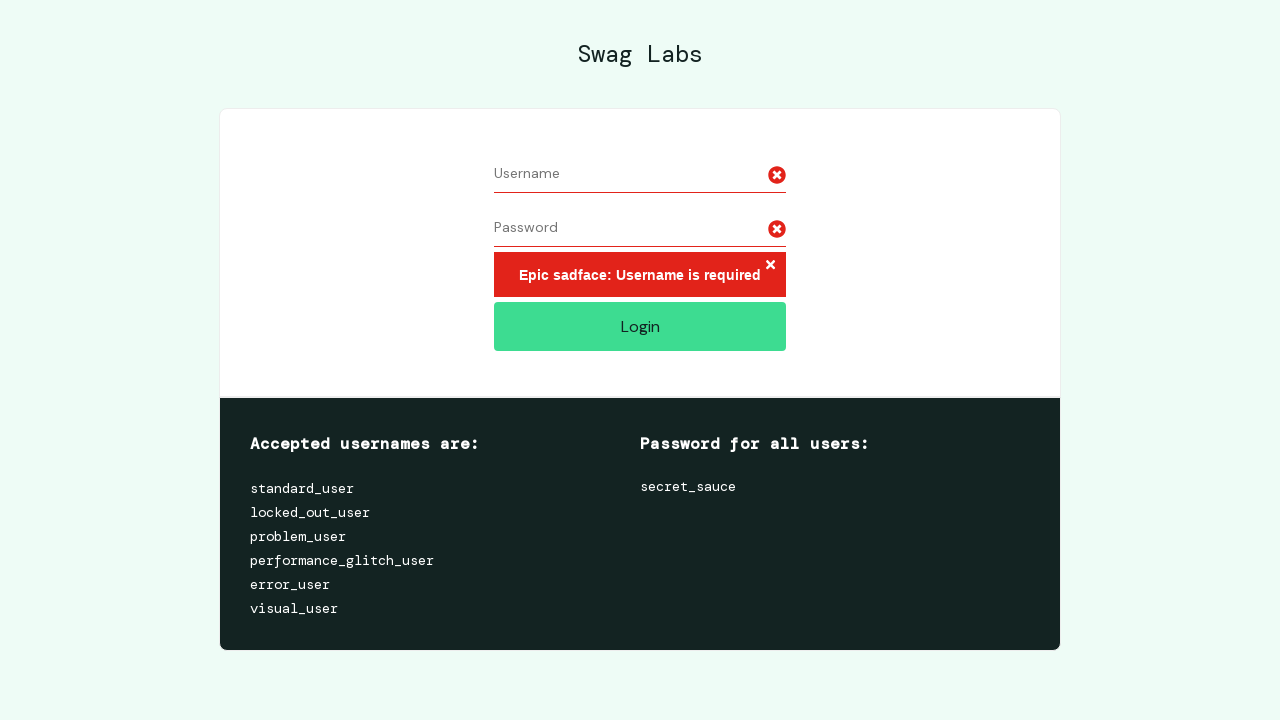

Error message container appeared on page
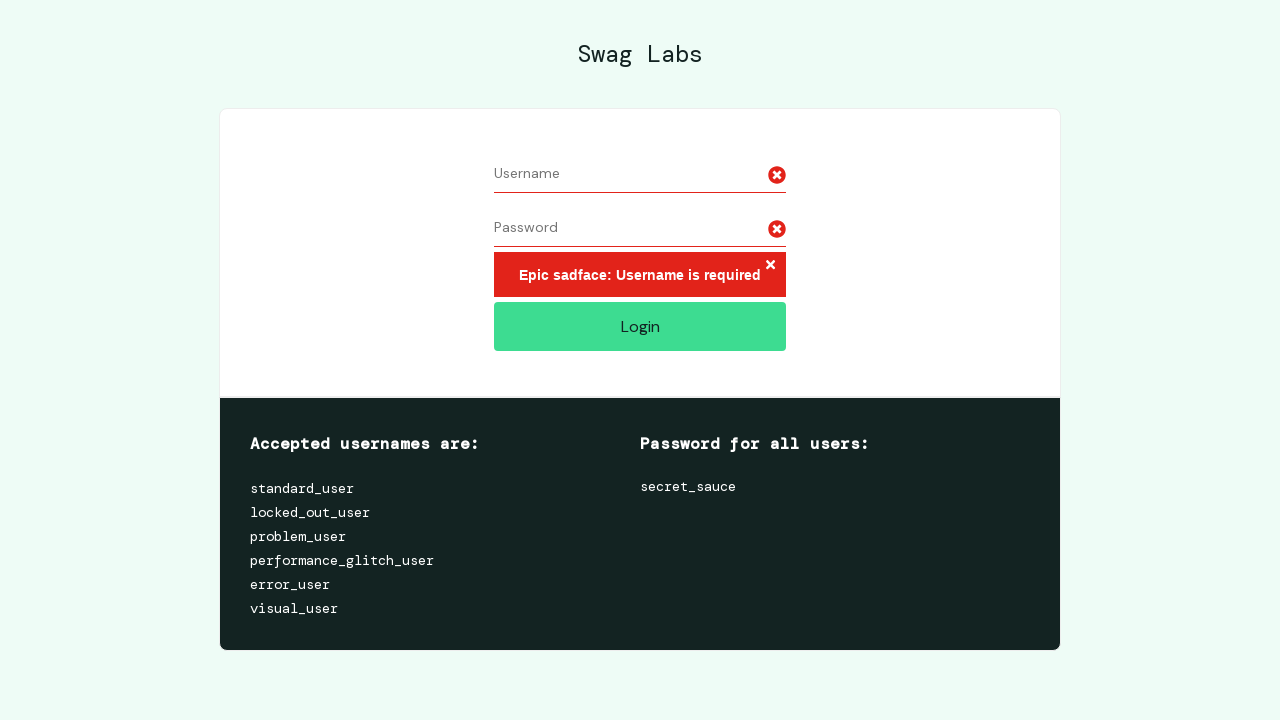

Clicked error close button to dismiss the error message at (770, 266) on .error-button
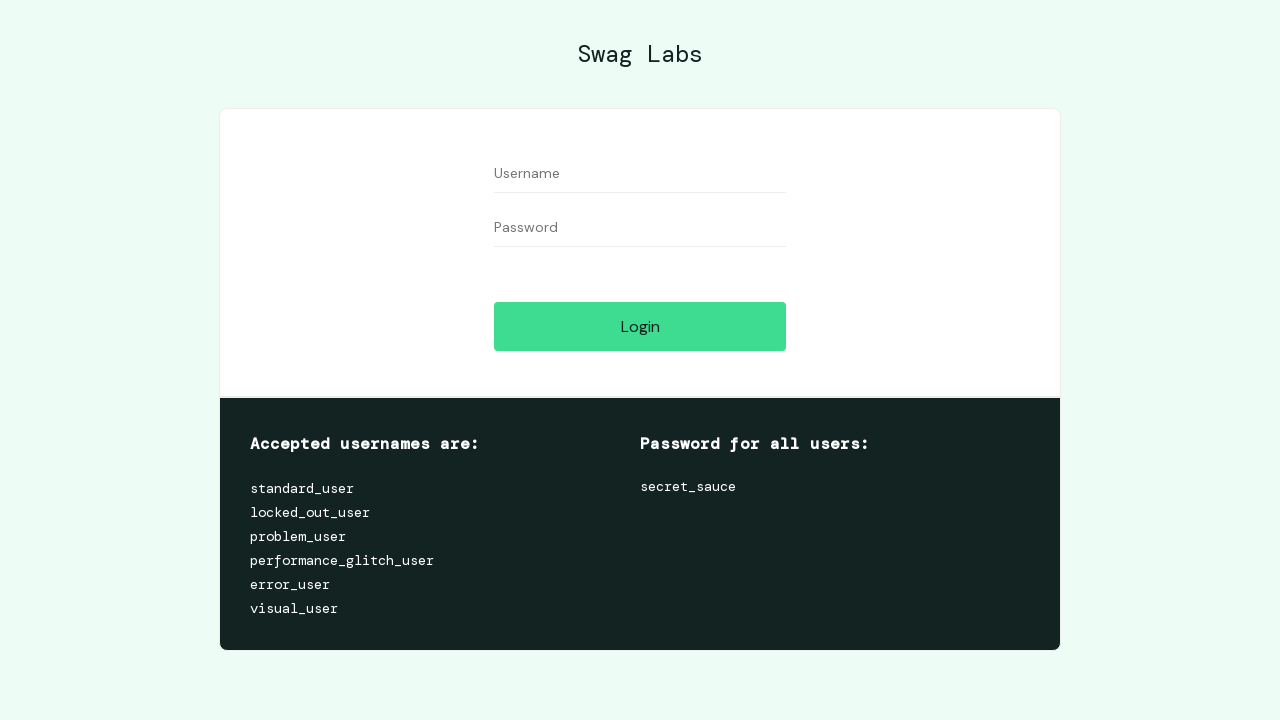

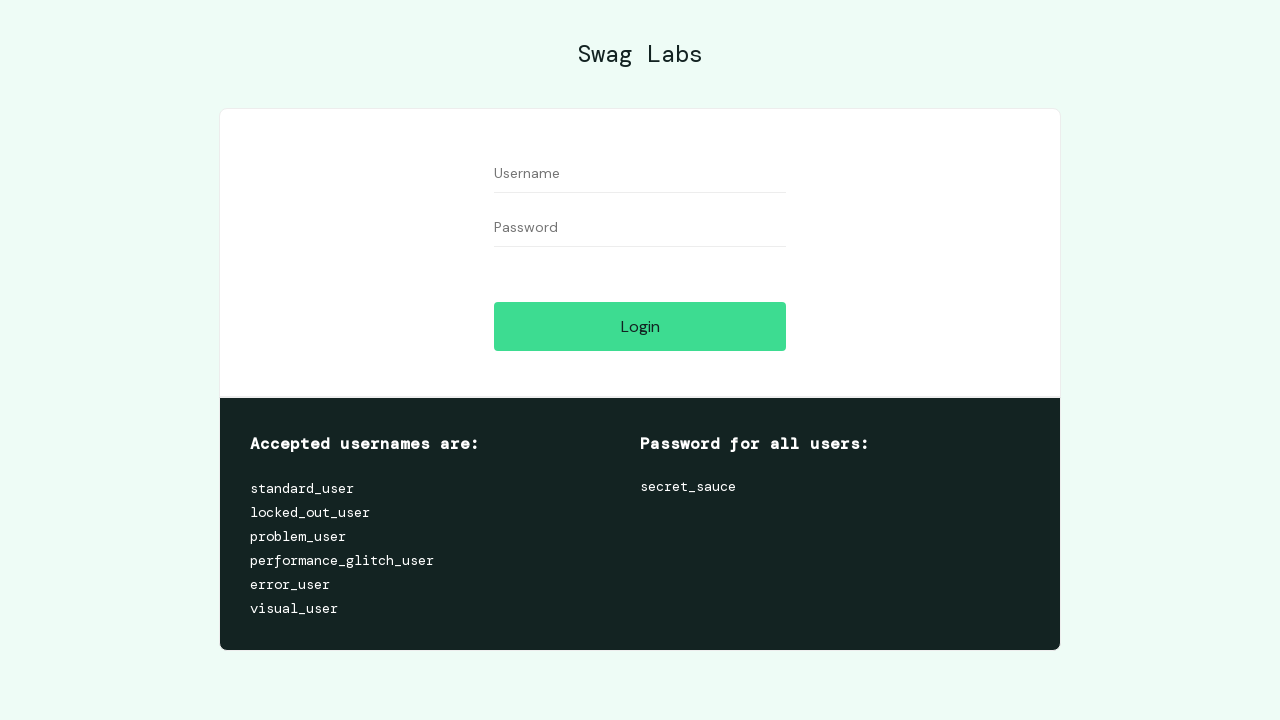